Tests the dynamic controls page by clicking the Remove button and waiting for the checkbox to disappear, then verifying the "It's gone!" message appears

Starting URL: http://the-internet.herokuapp.com/dynamic_controls

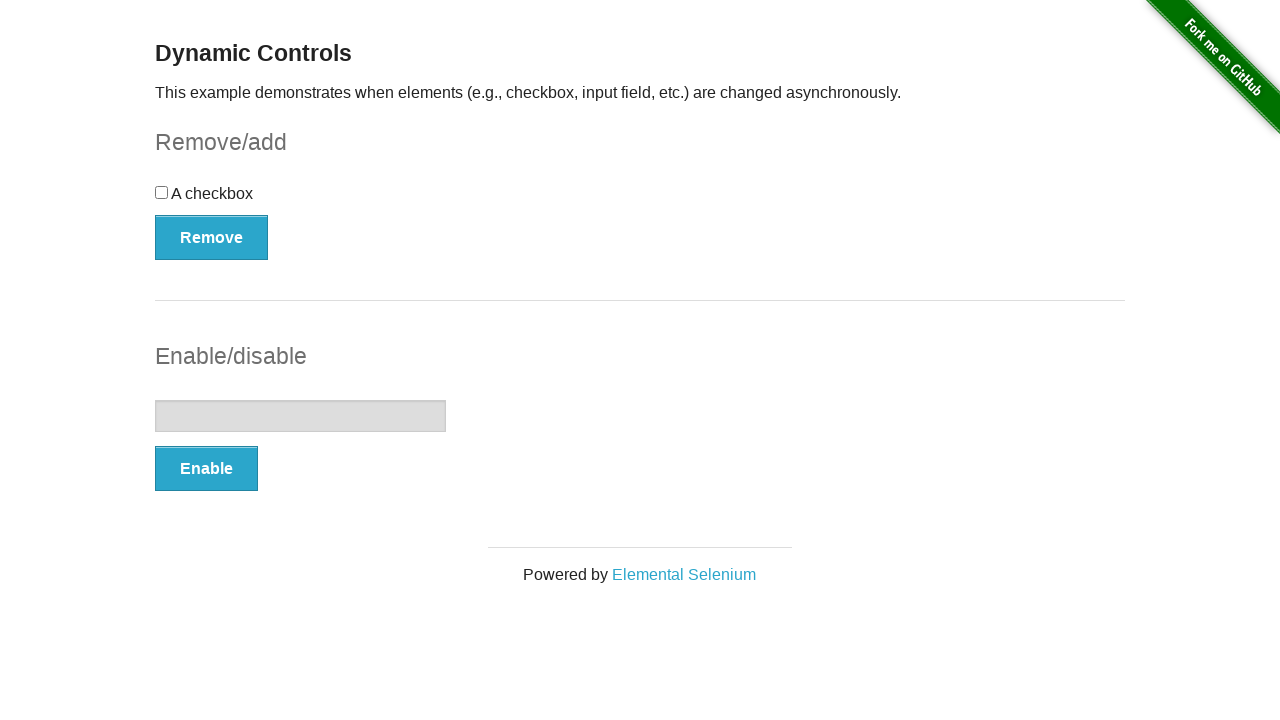

Set viewport size to 1920x1080
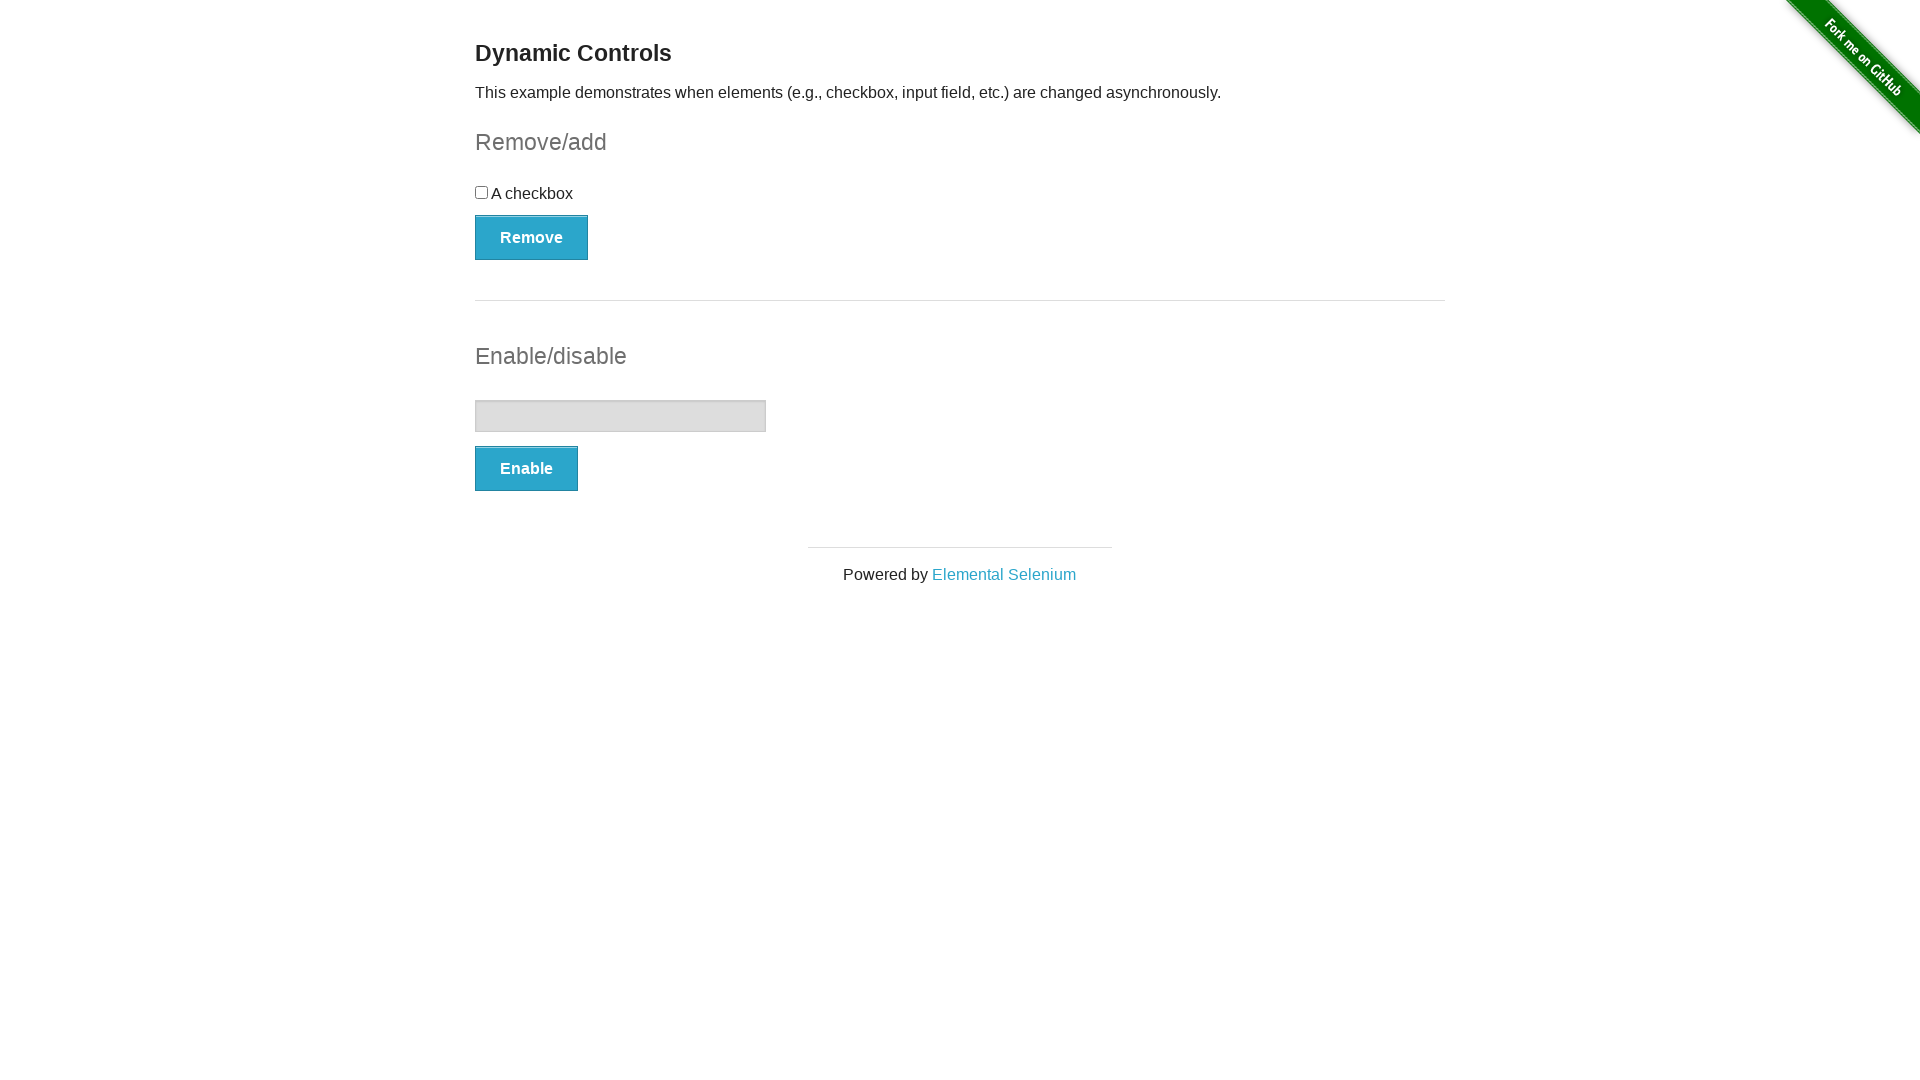

Clicked the Remove button to delete the checkbox at (532, 237) on xpath=//form[@id='checkbox-example']/button
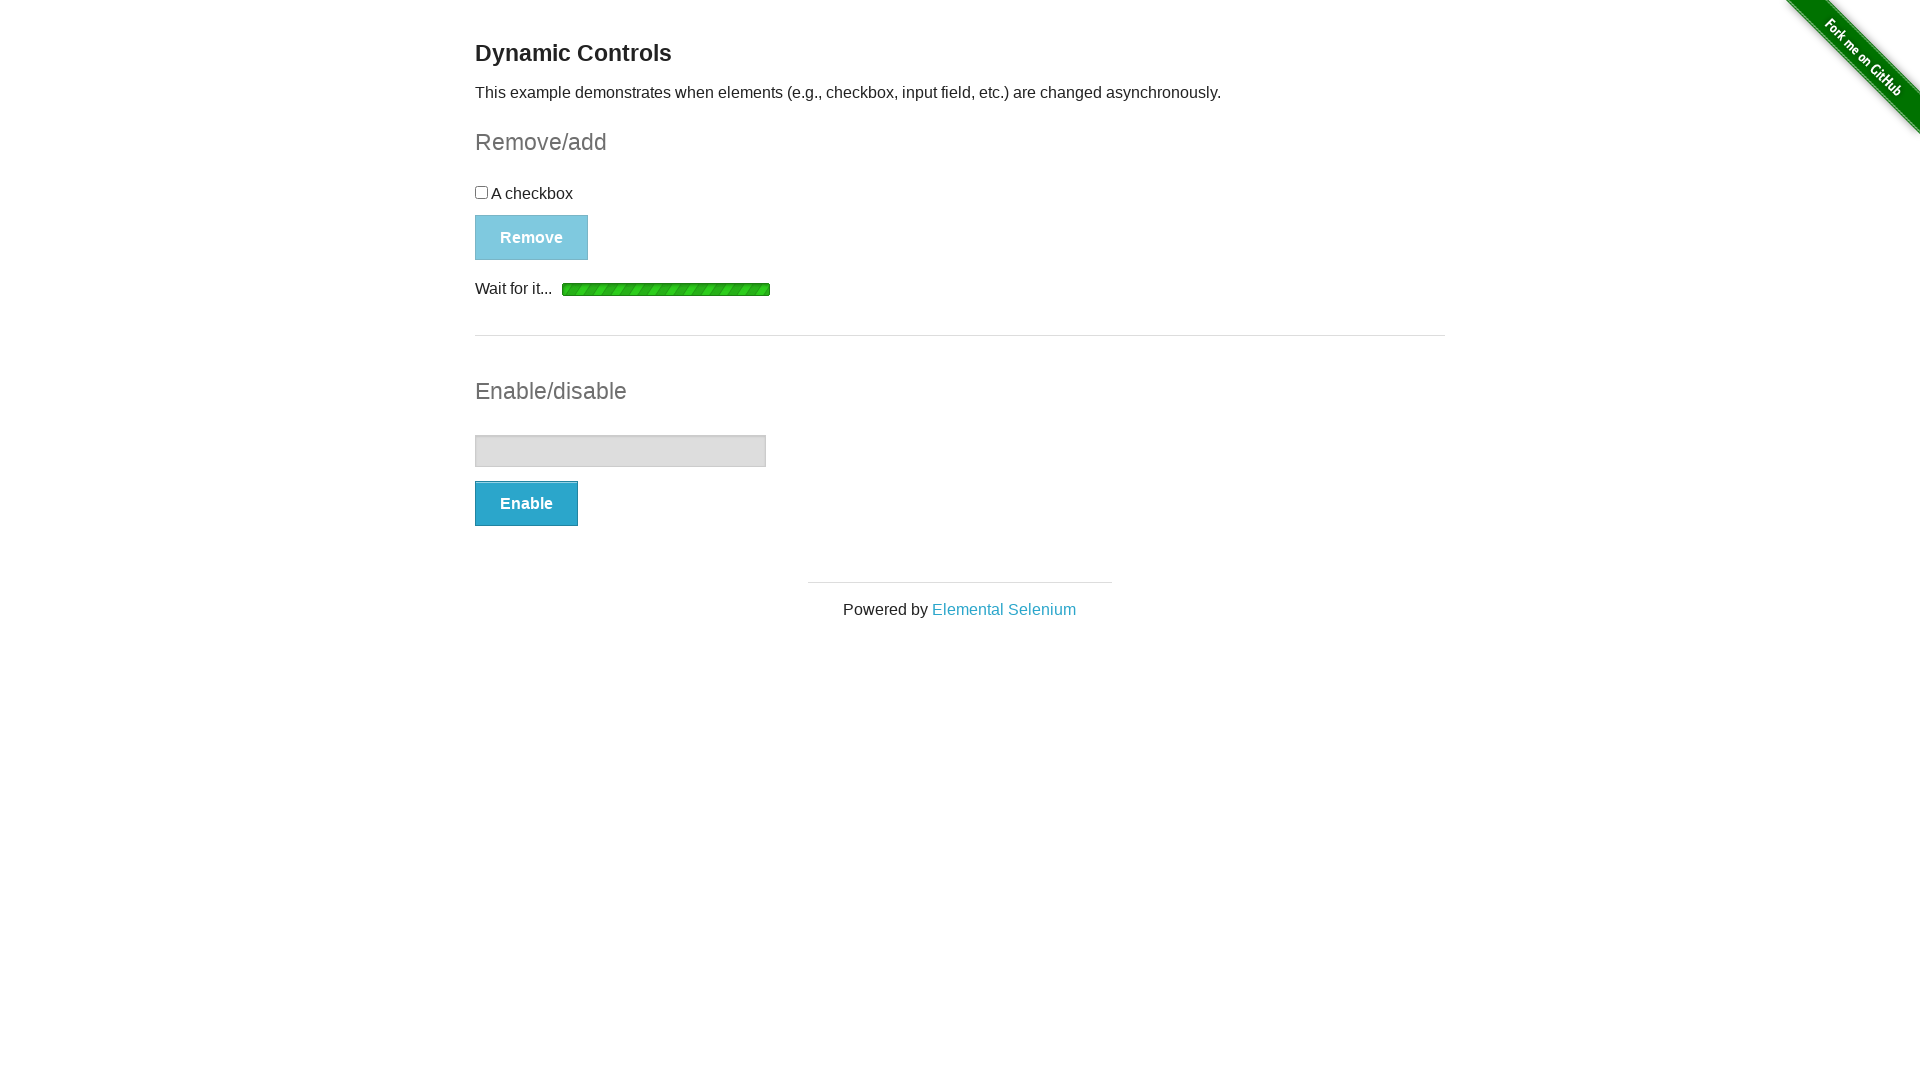

Waited for confirmation message to appear
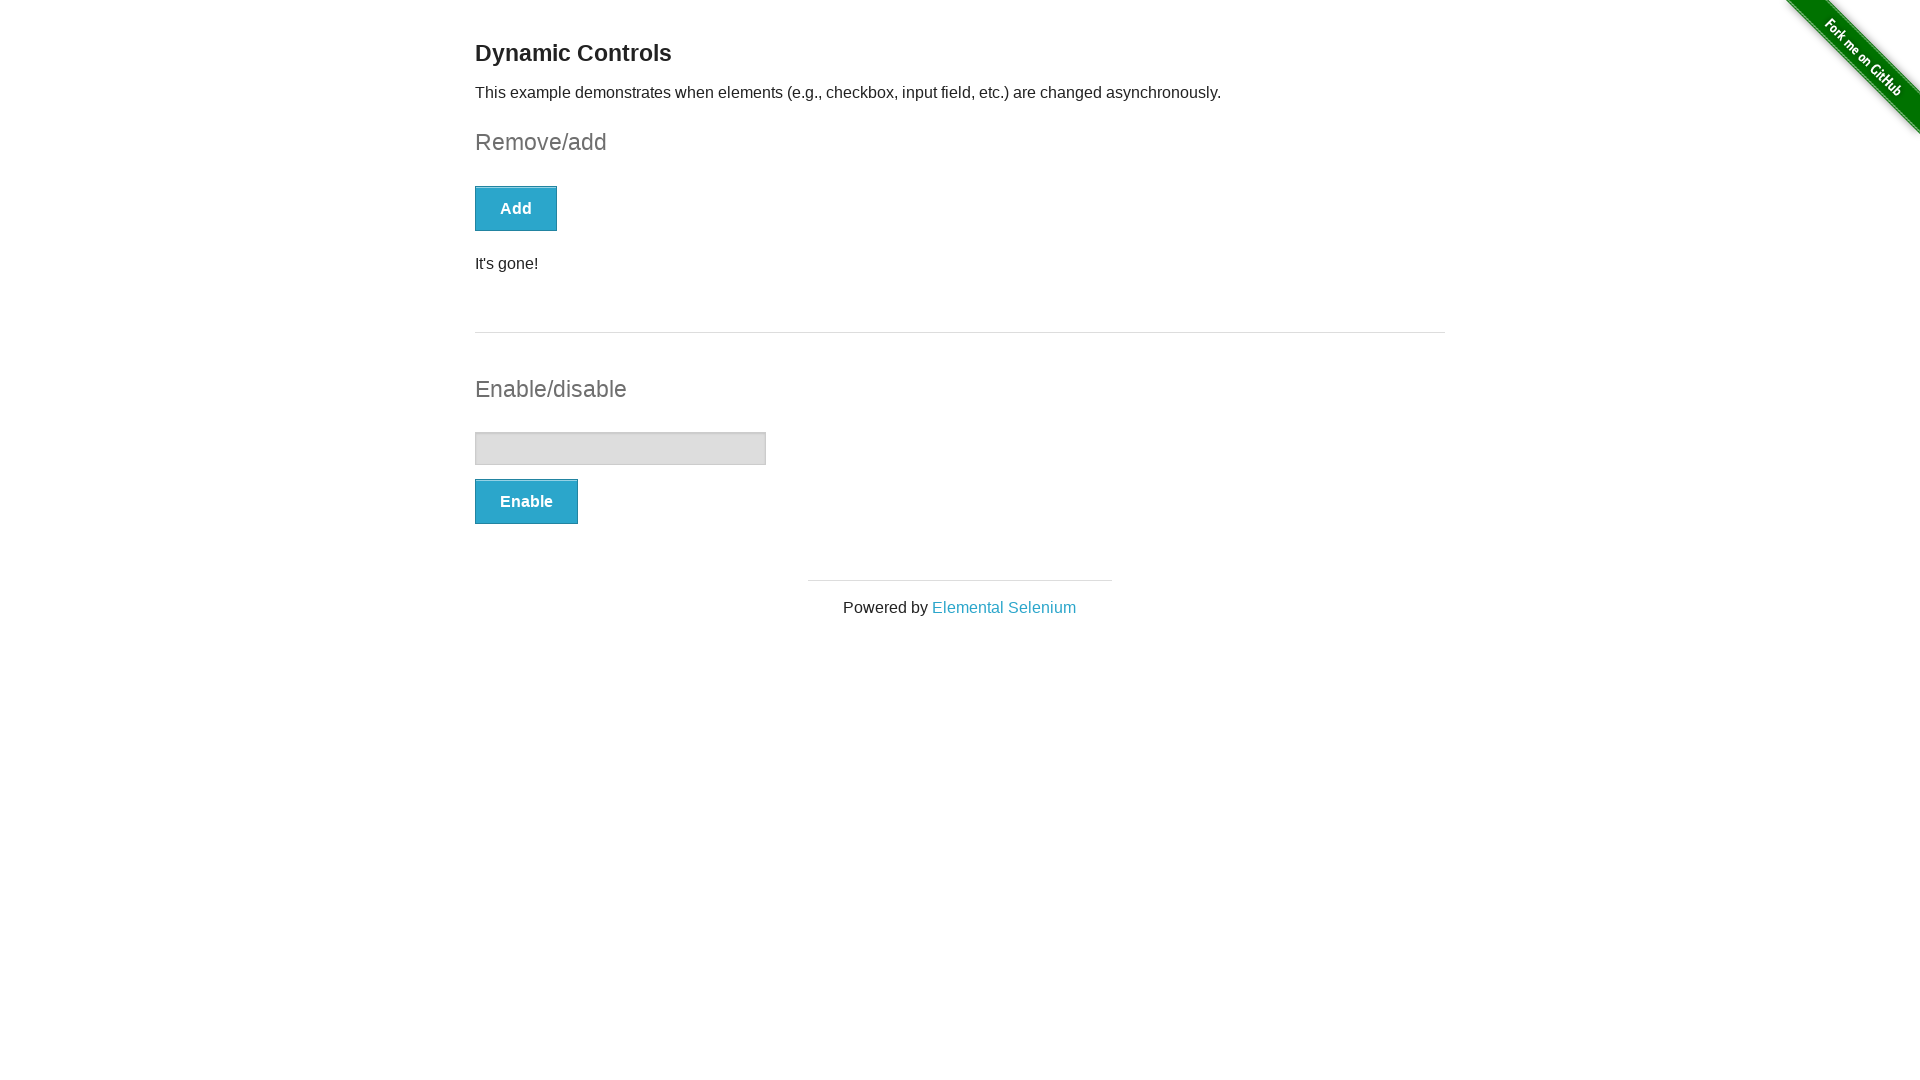

Retrieved confirmation message text
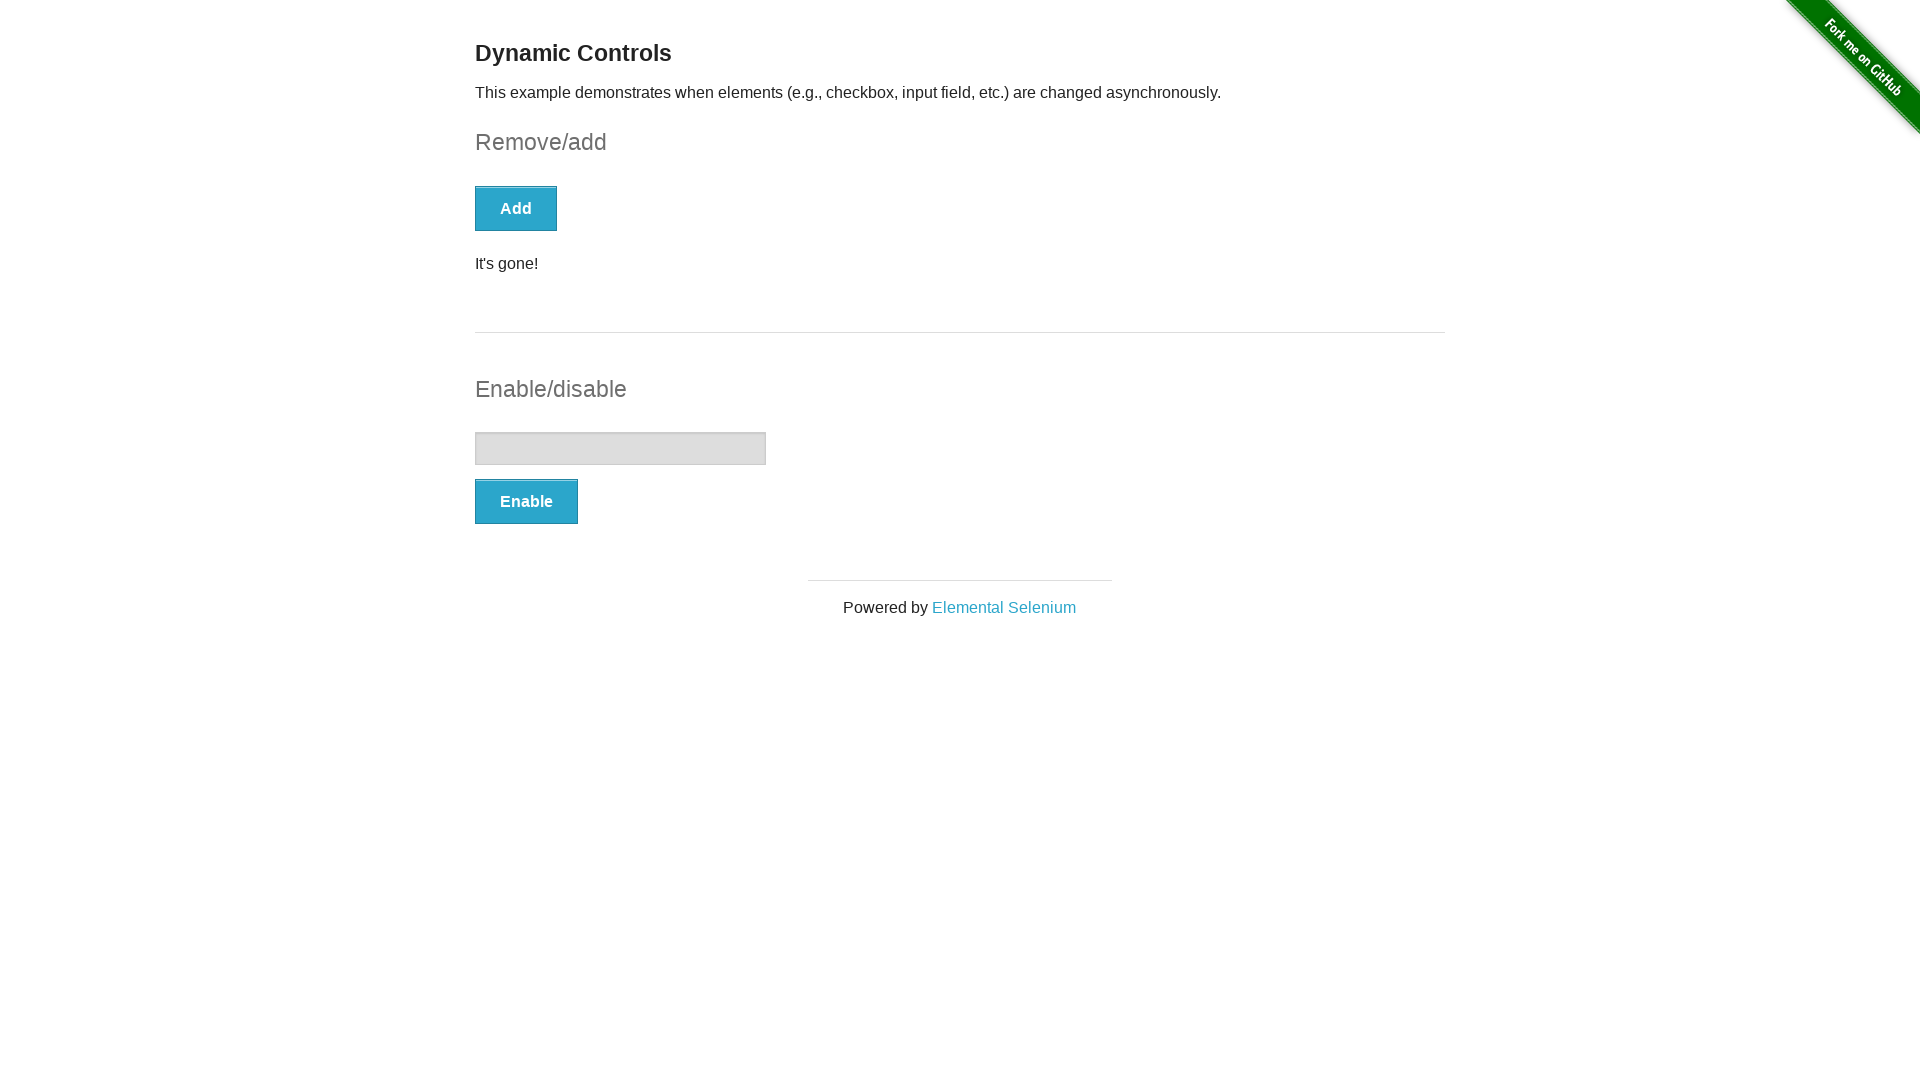

Verified confirmation message displays 'It's gone!' - test passed
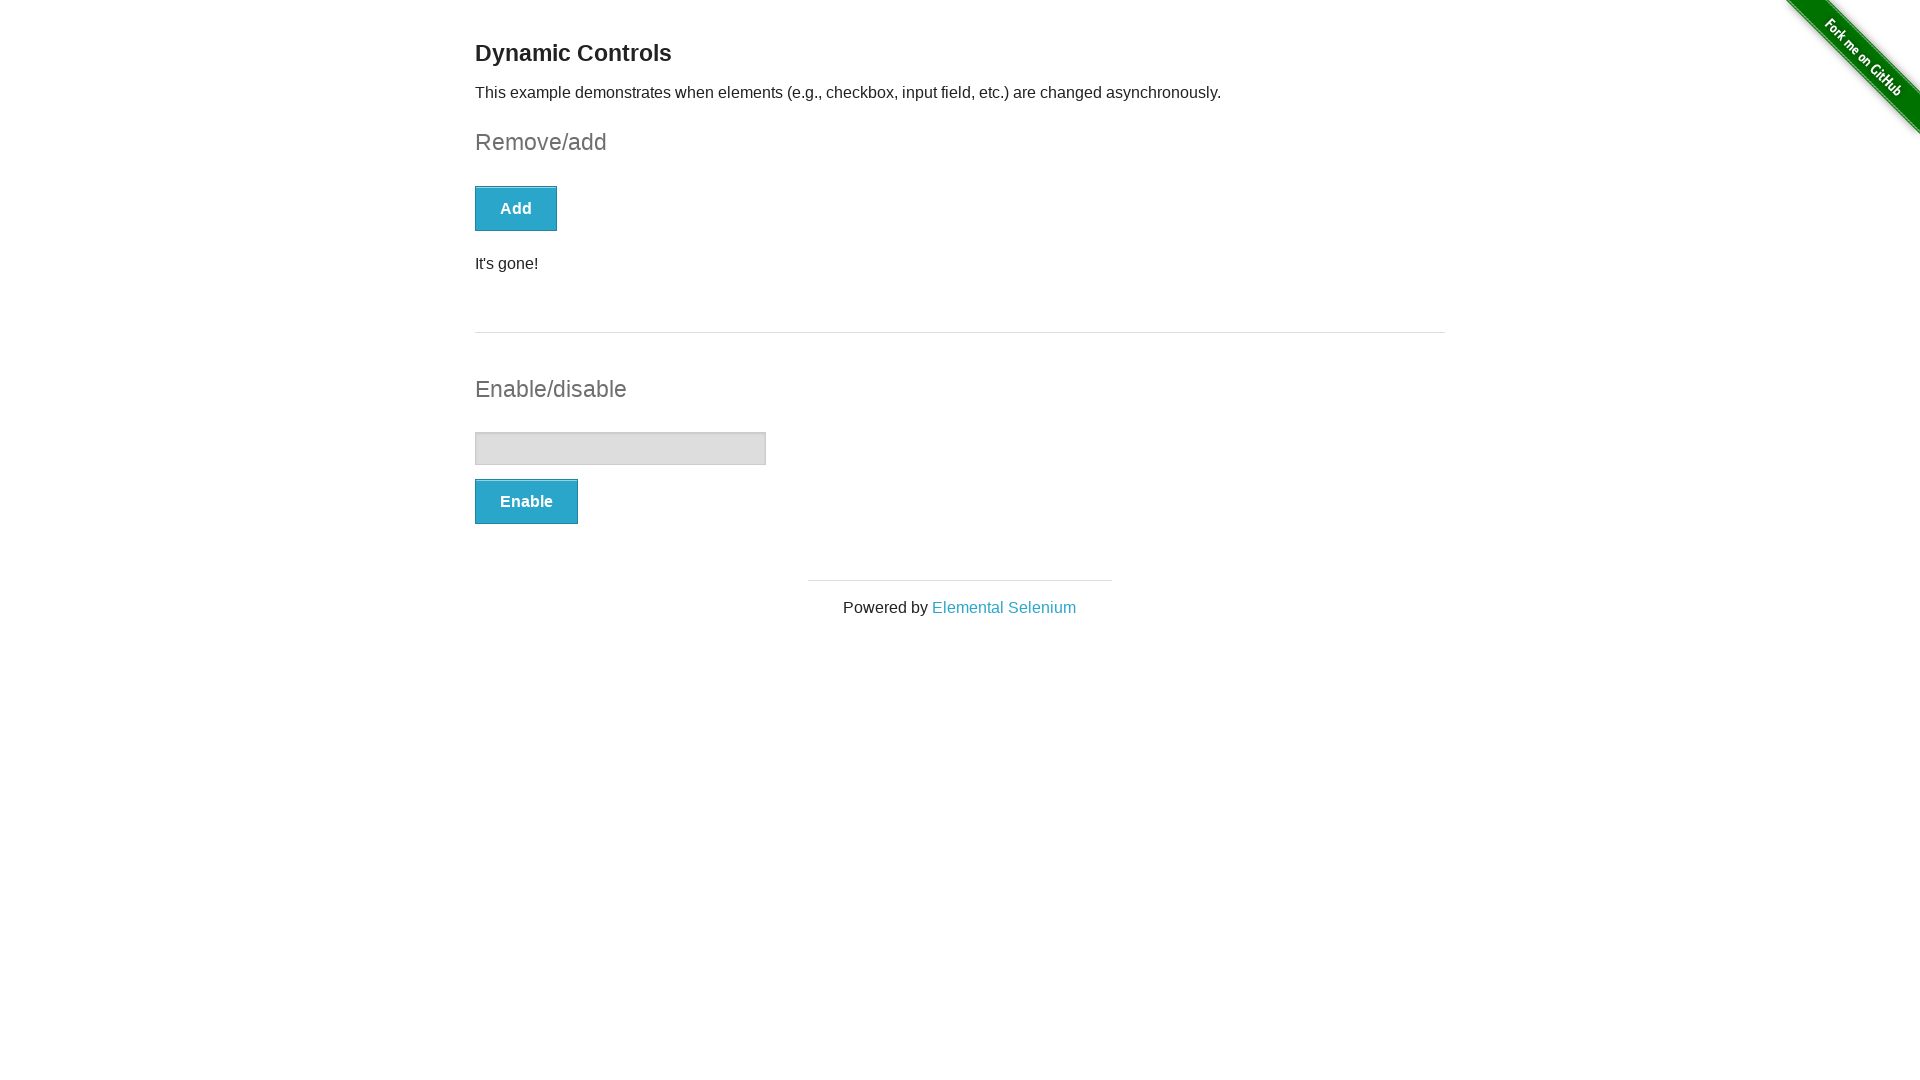

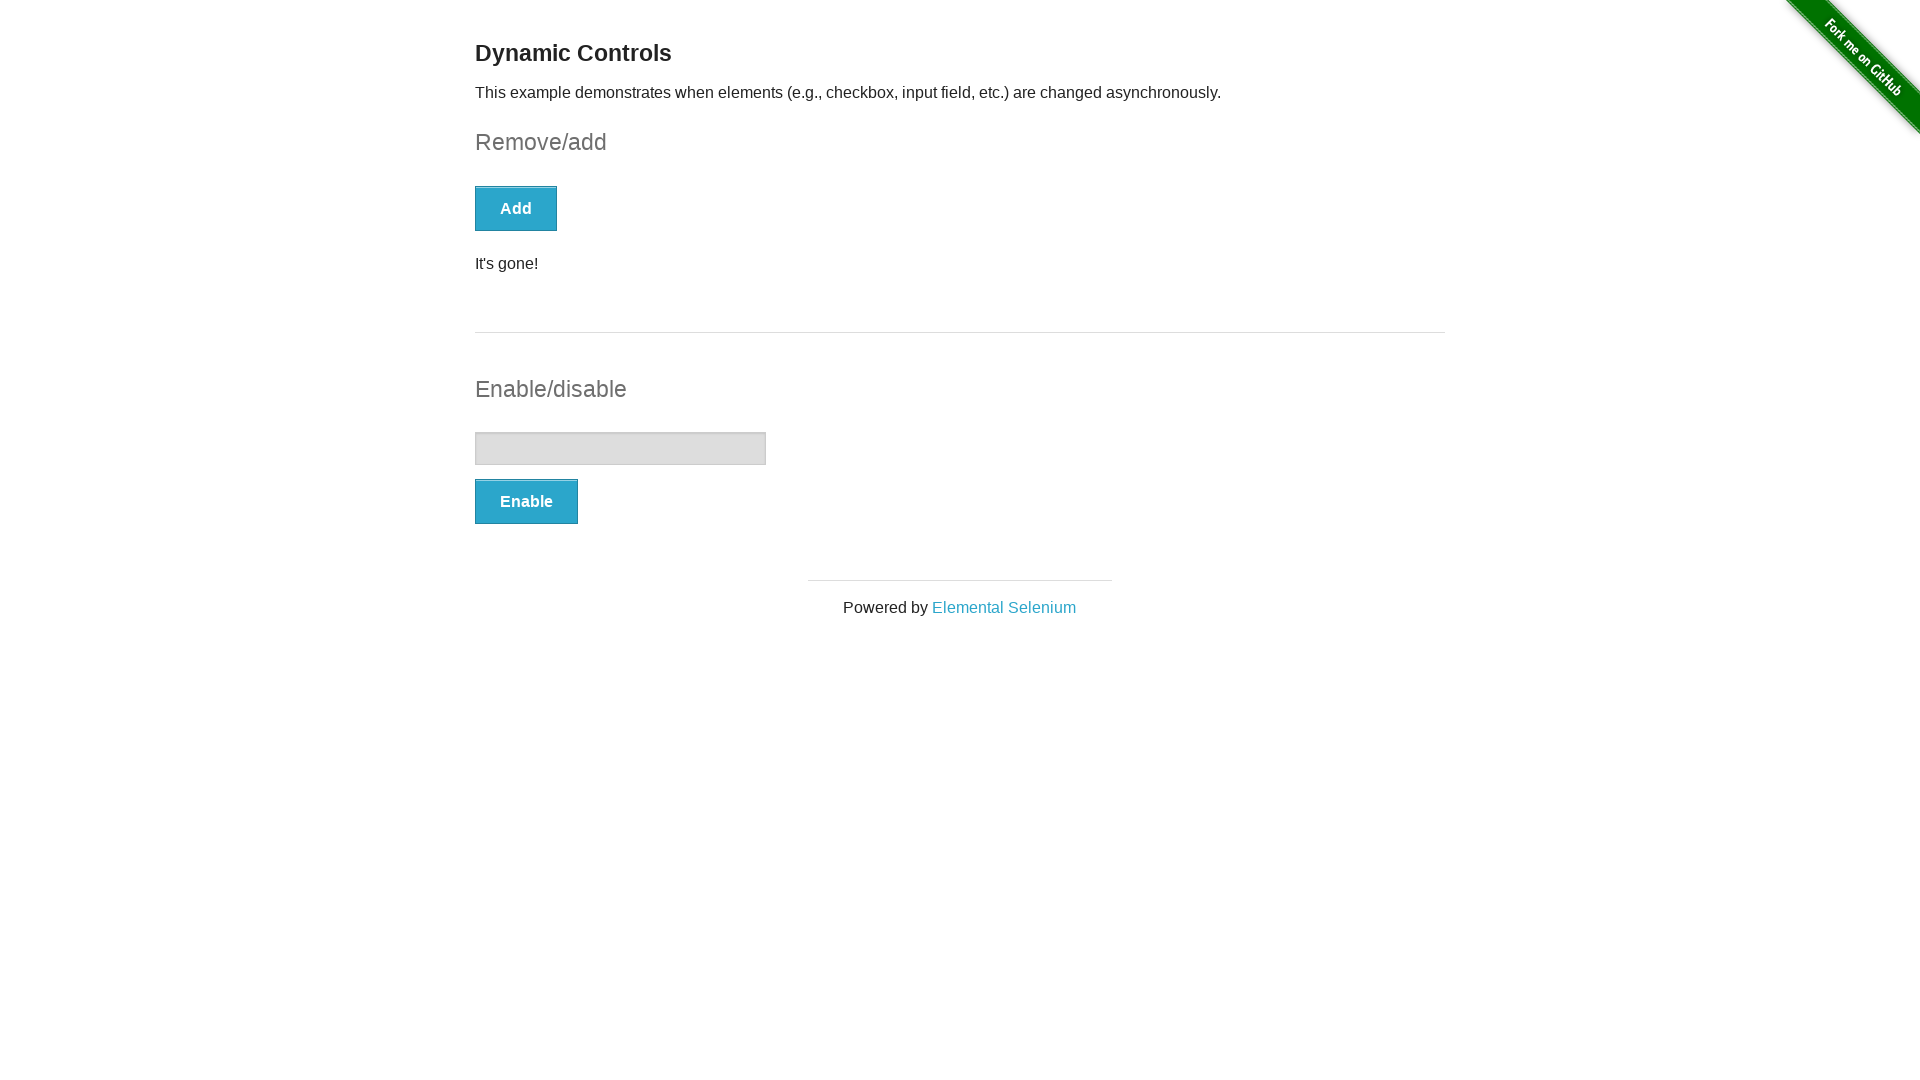